Tests for presence of a reset button on the form

Starting URL: https://demoqa.com/automation-practice-form

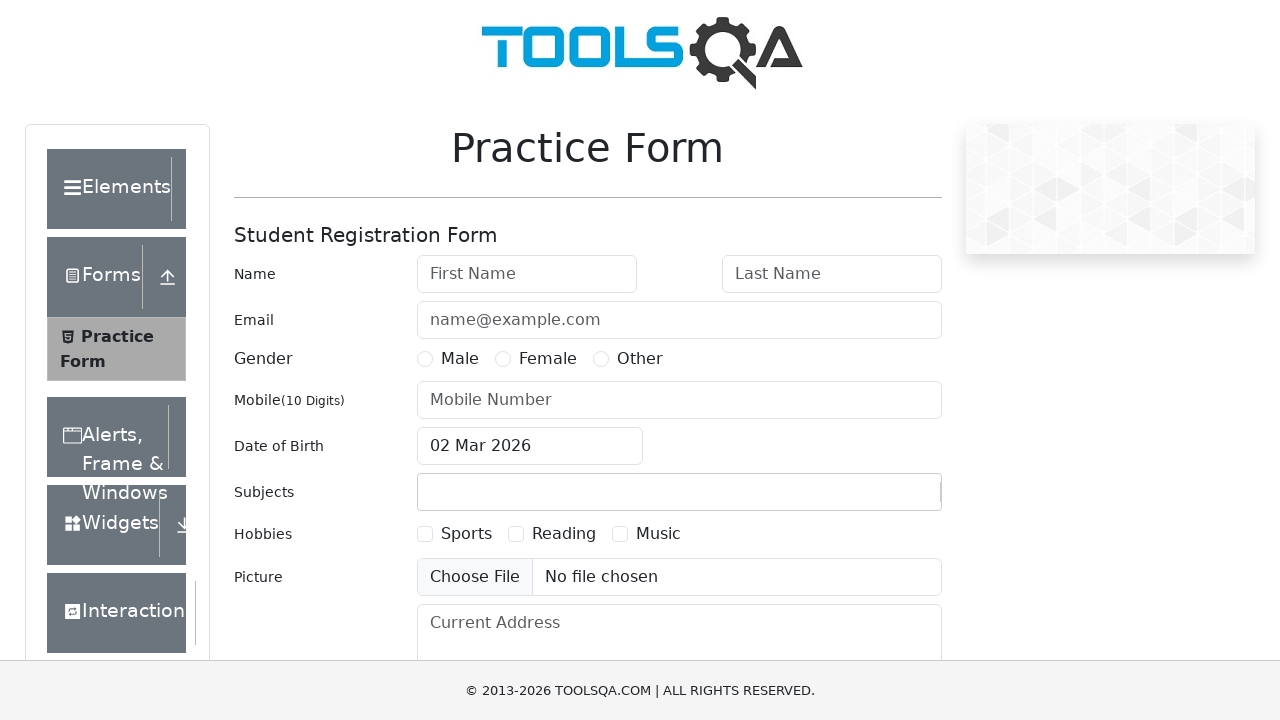

Waited for page body to load on automation practice form
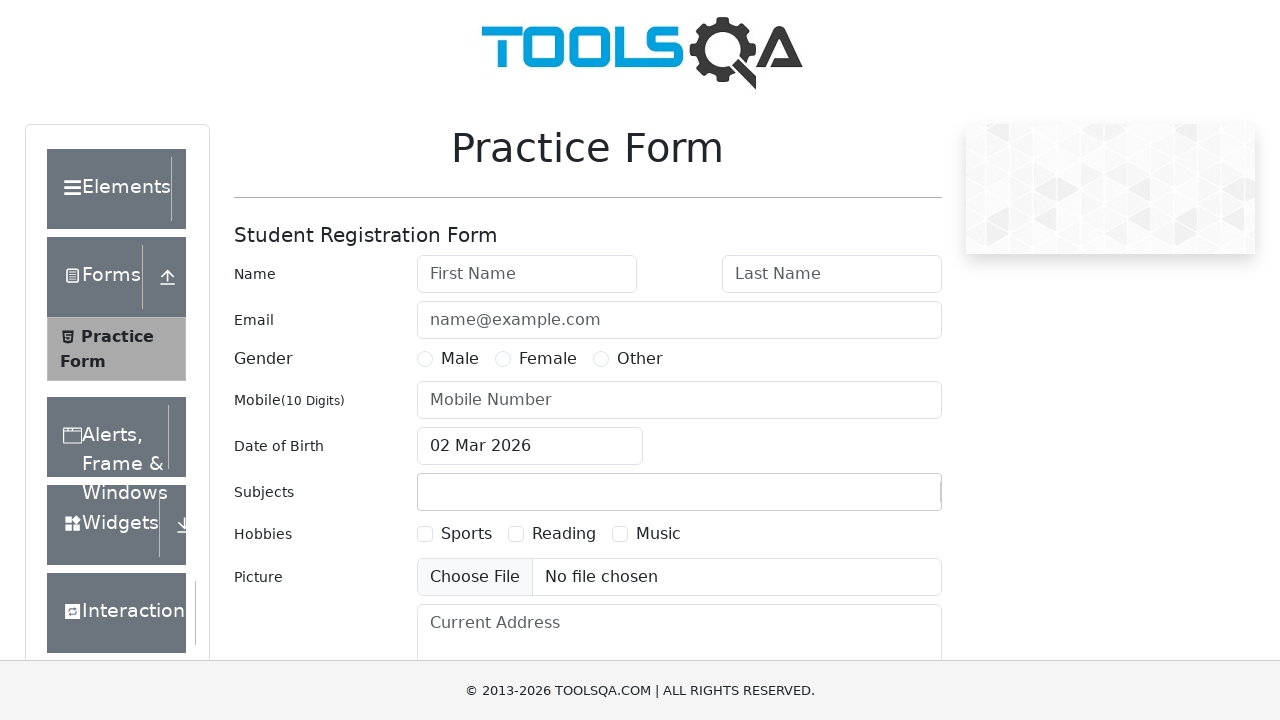

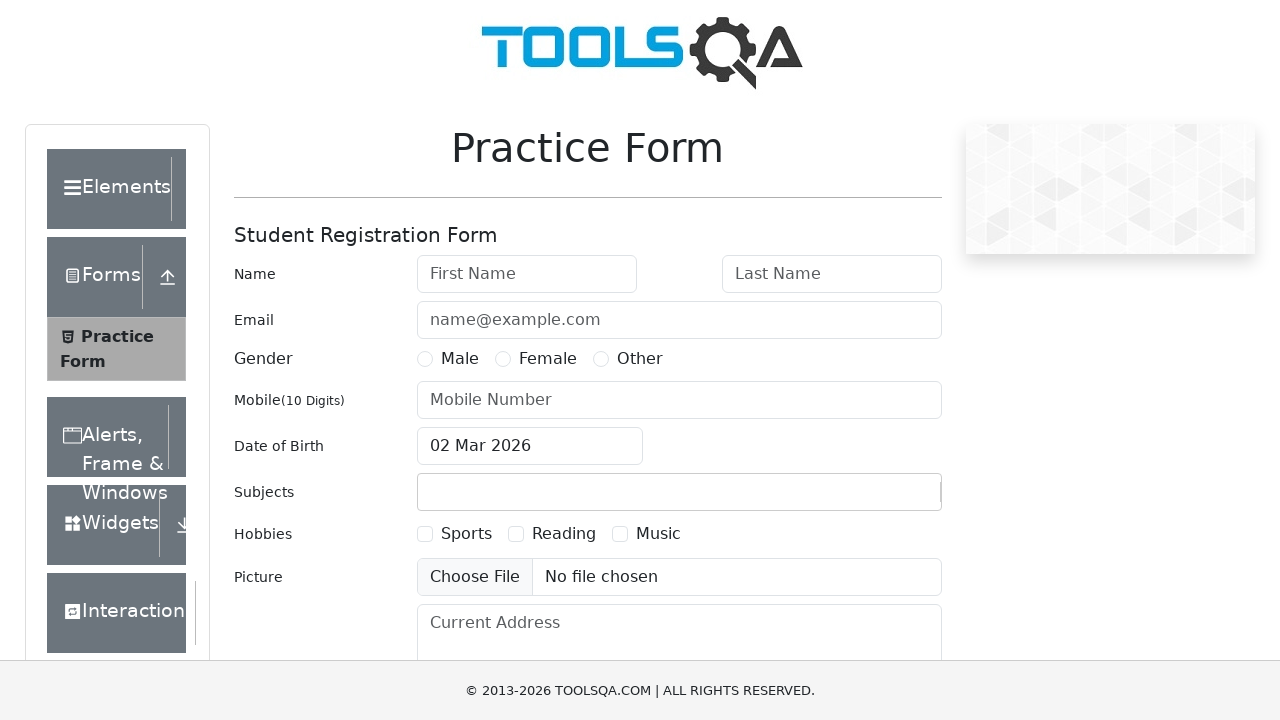